Tests JavaScript alert handling by clicking a button that triggers an alert dialog and accepting it

Starting URL: https://www.globalsqa.com/samplepagetest/

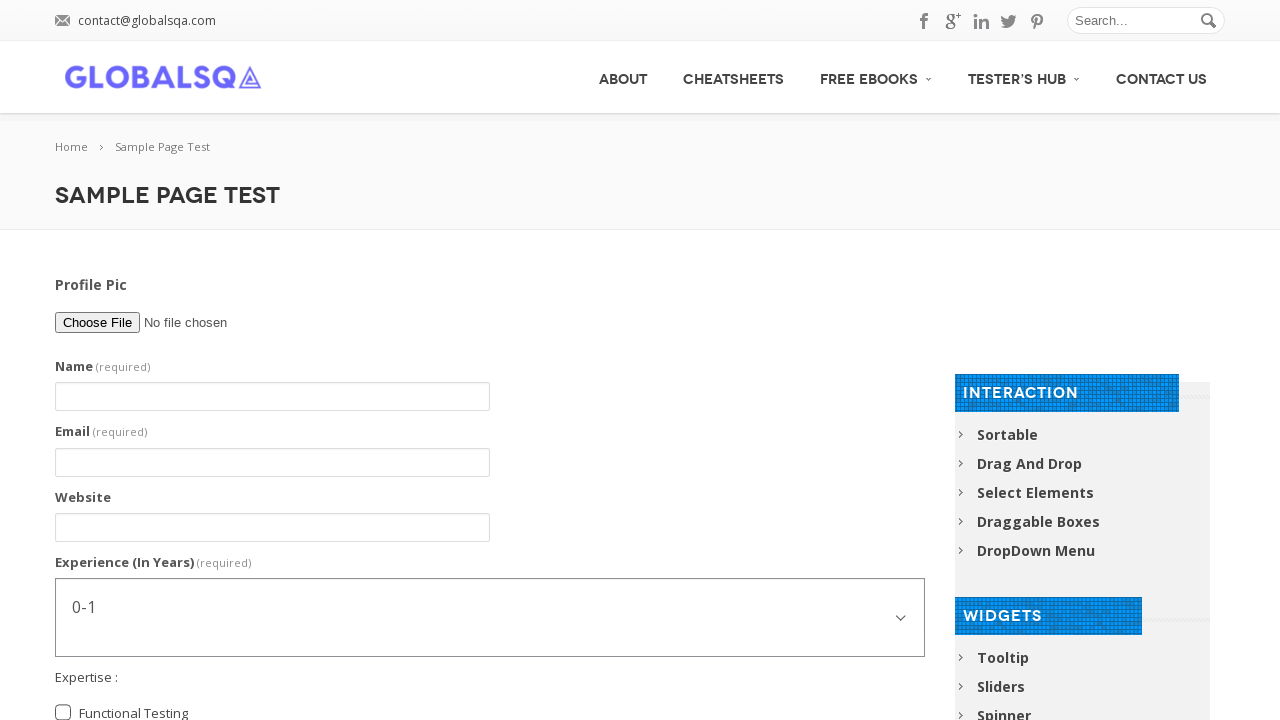

Set up dialog handler to accept alerts
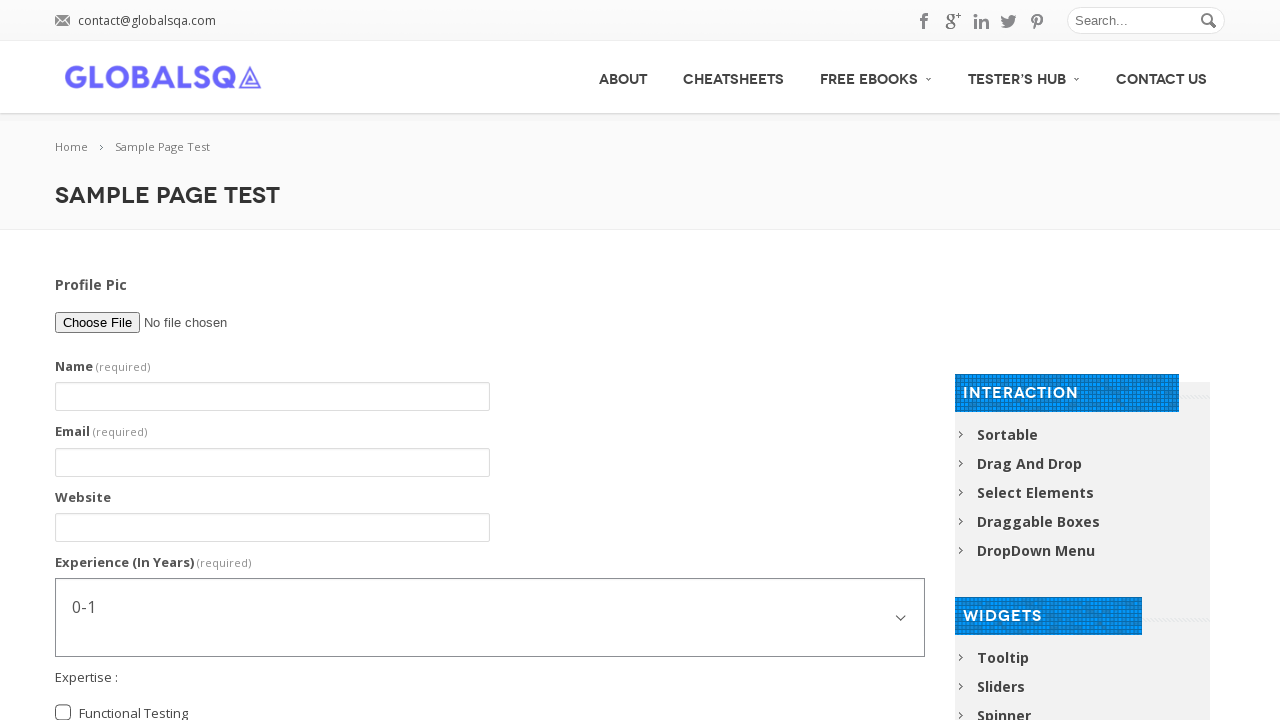

Clicked button that triggers the JavaScript alert at (490, 376) on [onclick="myFunction()"]
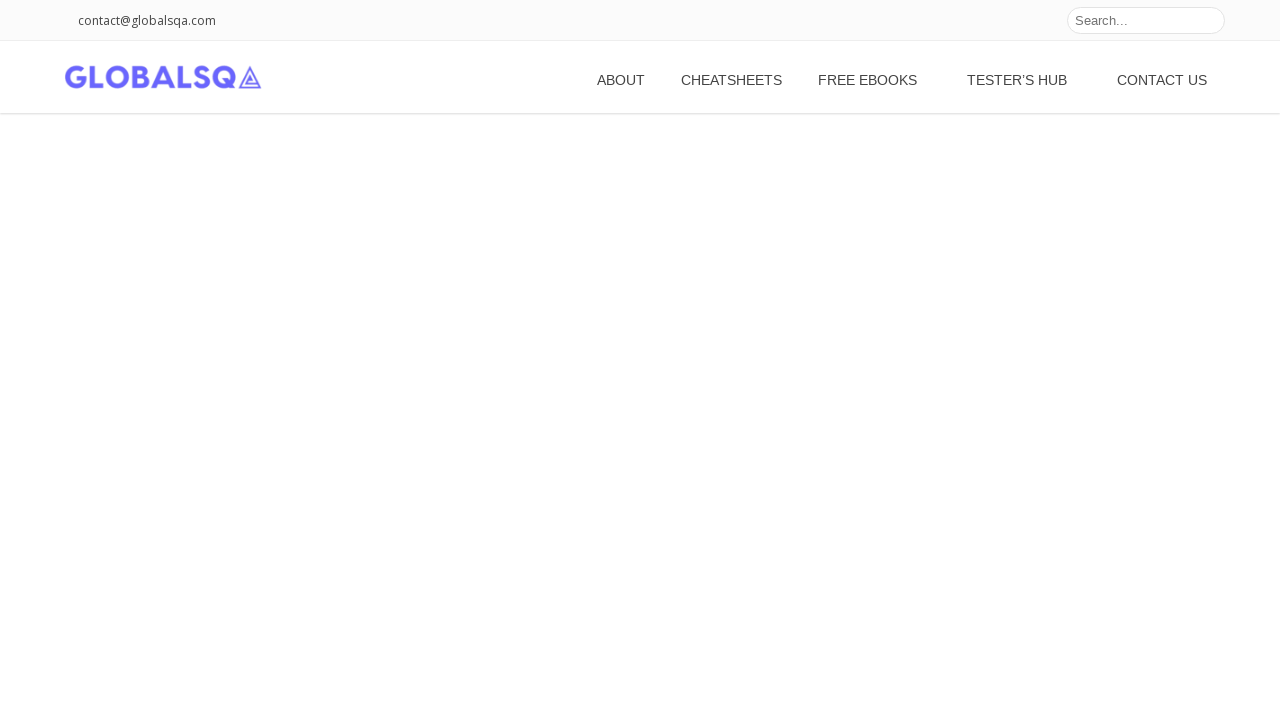

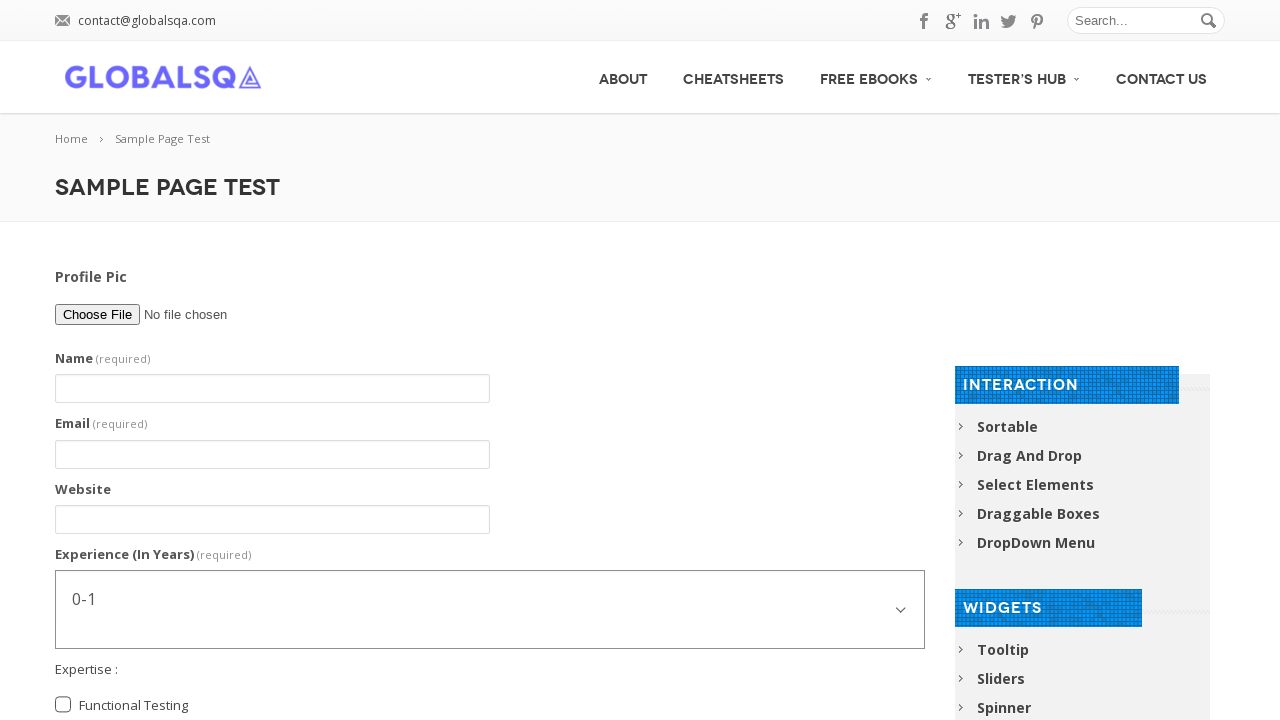